Tests jQuery UI custom dropdown selection by selecting options from speed and number dropdowns and verifying the selected values are displayed correctly

Starting URL: https://jqueryui.com/resources/demos/selectmenu/default.html

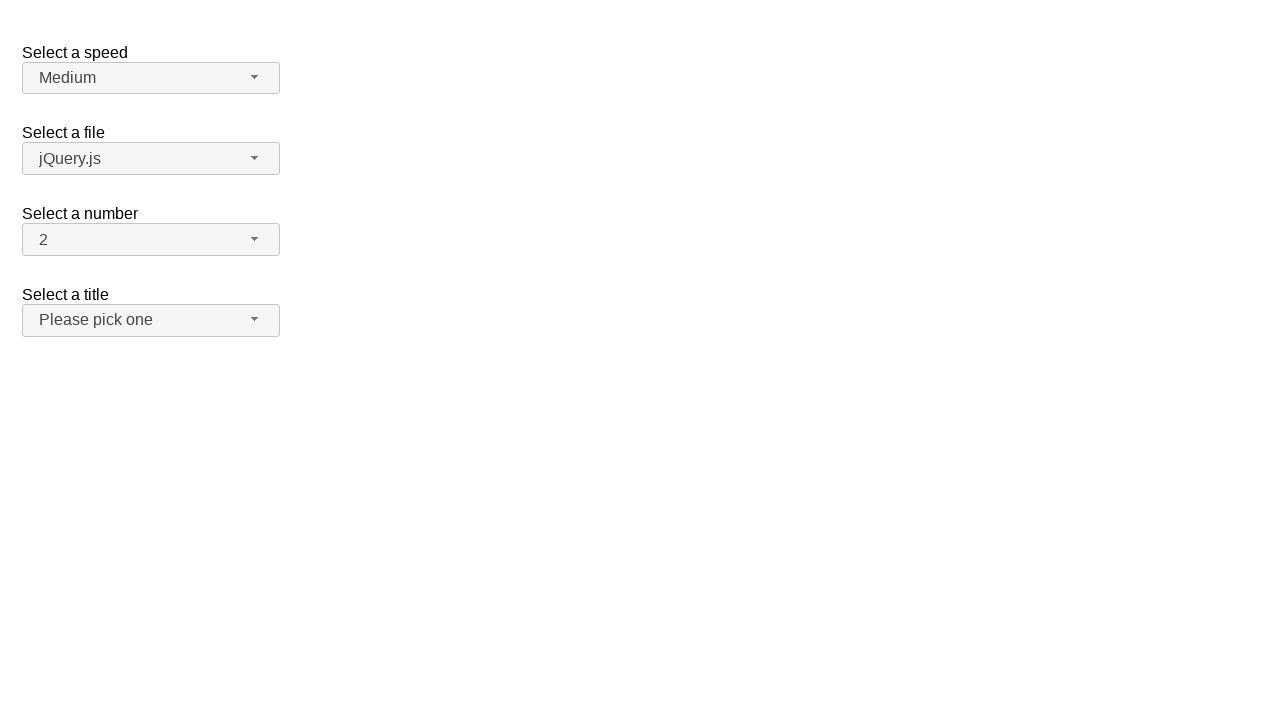

Clicked speed dropdown button to open it at (151, 78) on xpath=//span[@id='speed-button']
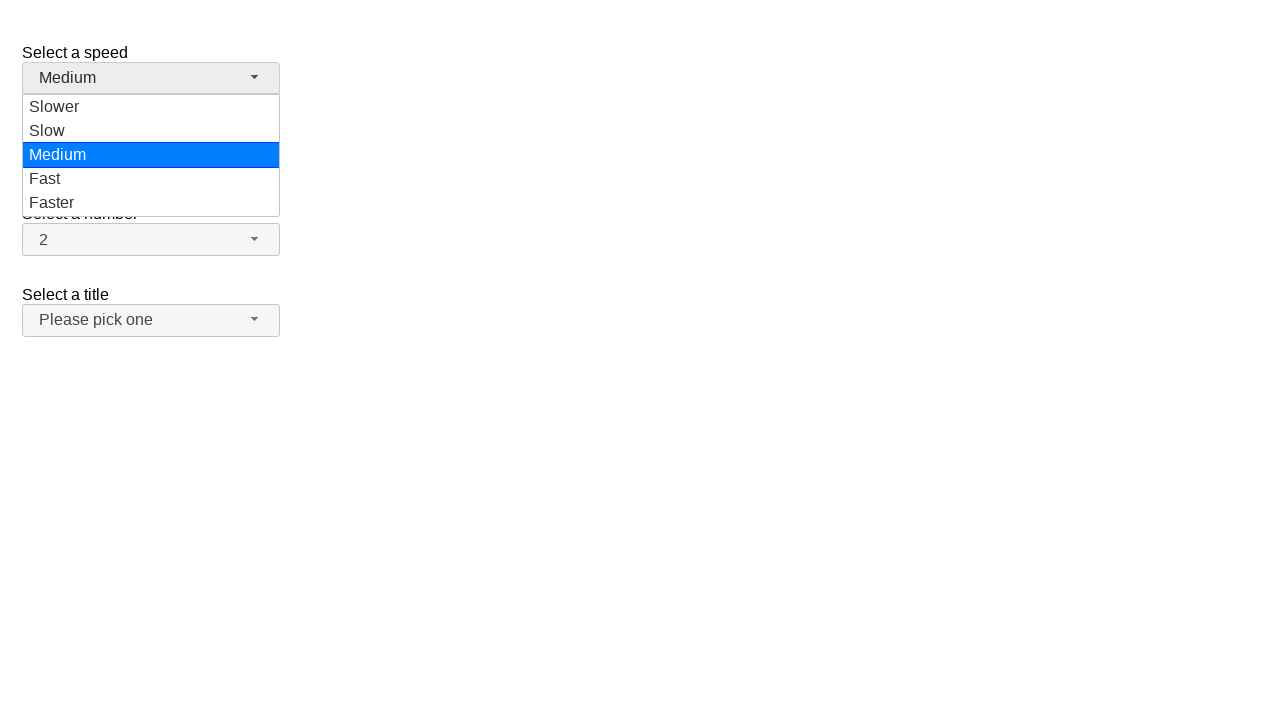

Speed dropdown menu options loaded
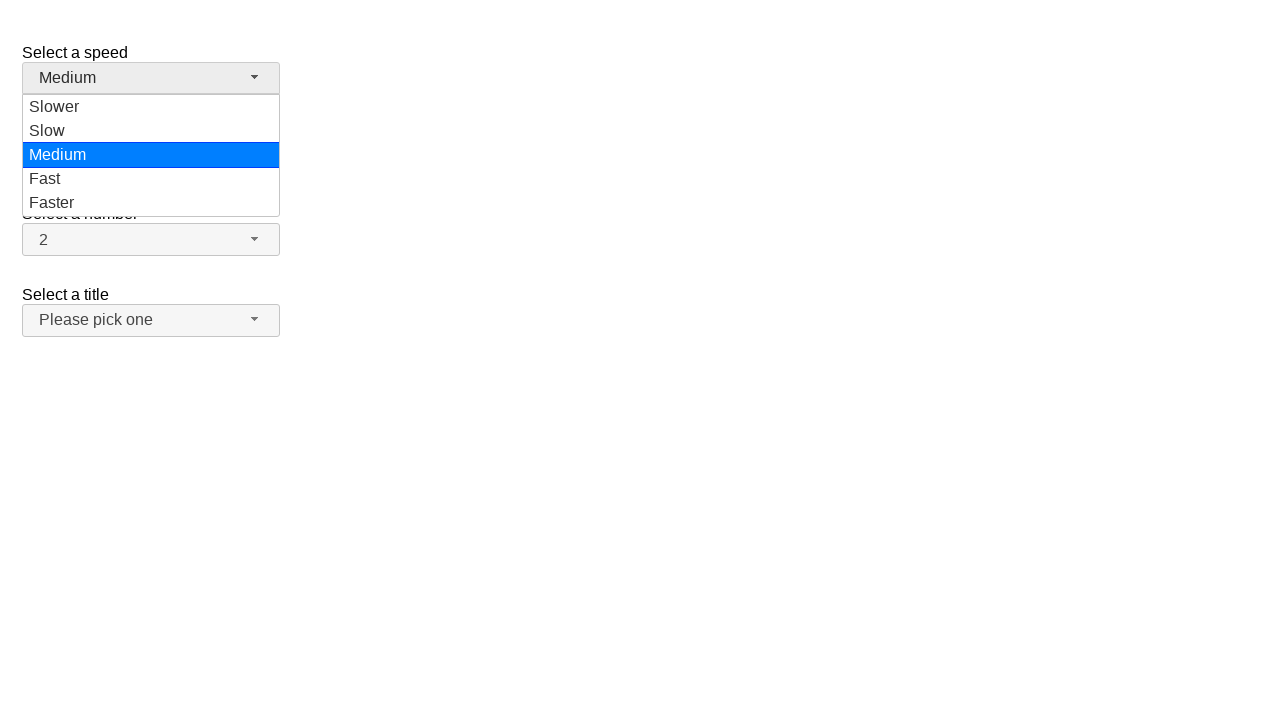

Selected 'Medium' from speed dropdown at (151, 155) on xpath=//ul[@id='speed-menu']/li/div[text()='Medium']
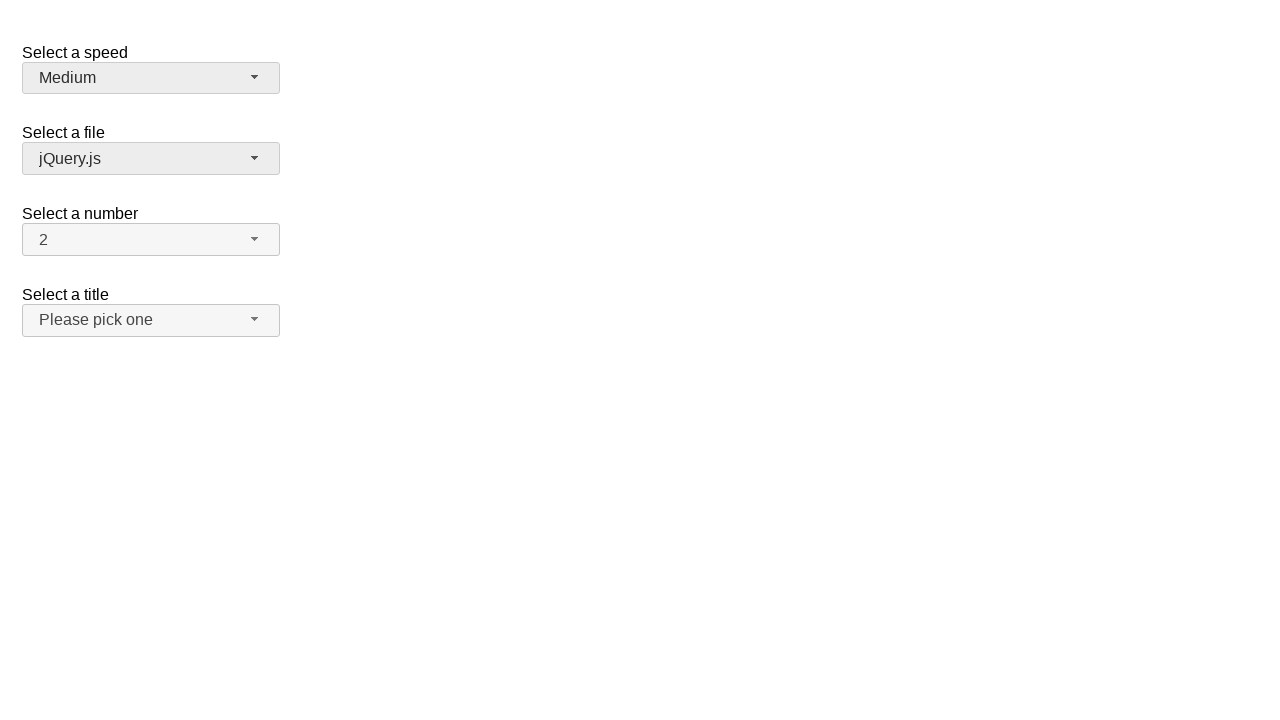

Verified 'Medium' is displayed as selected in speed dropdown
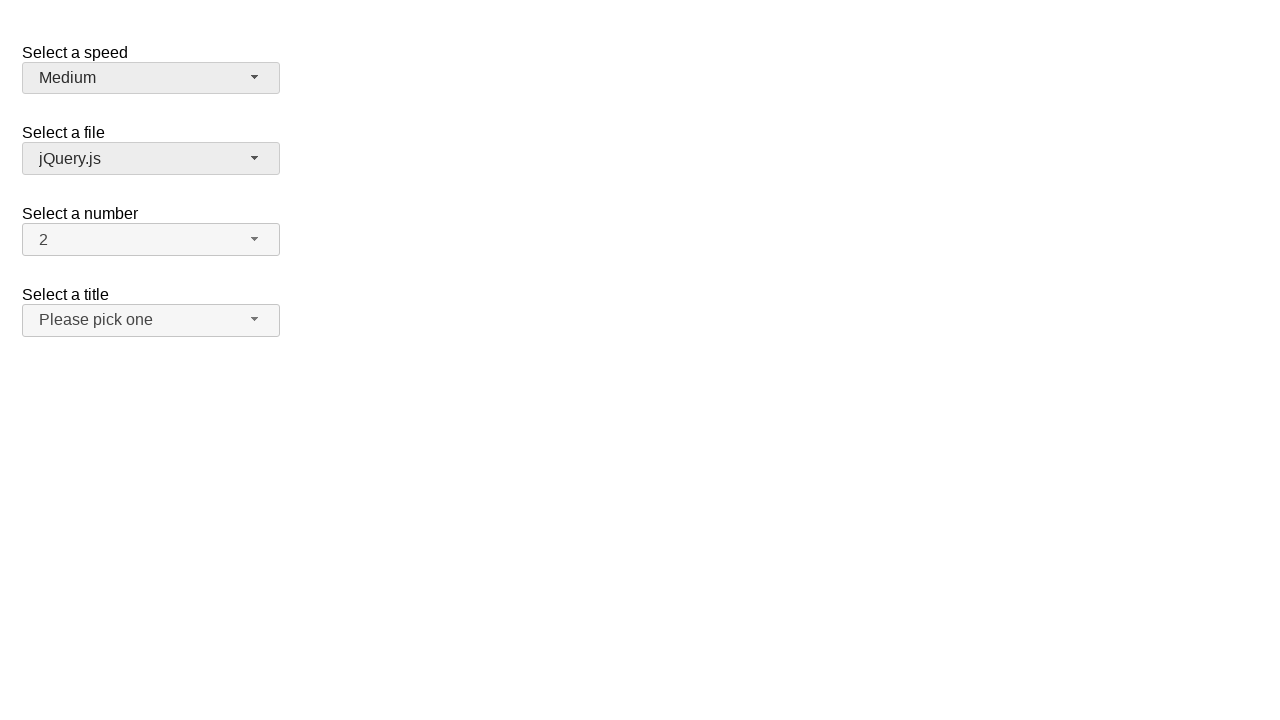

Clicked number dropdown button to open it at (141, 240) on xpath=//span[@id='number-button']/span[@class='ui-selectmenu-text']
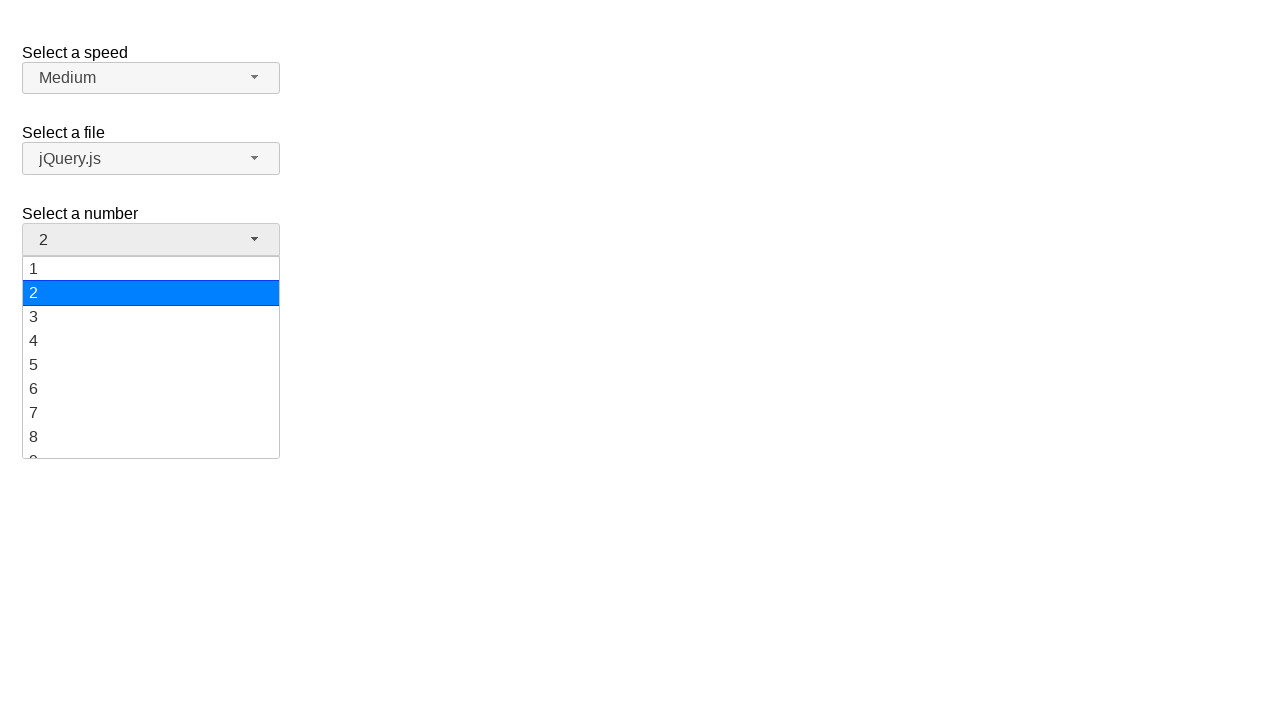

Number dropdown menu options loaded
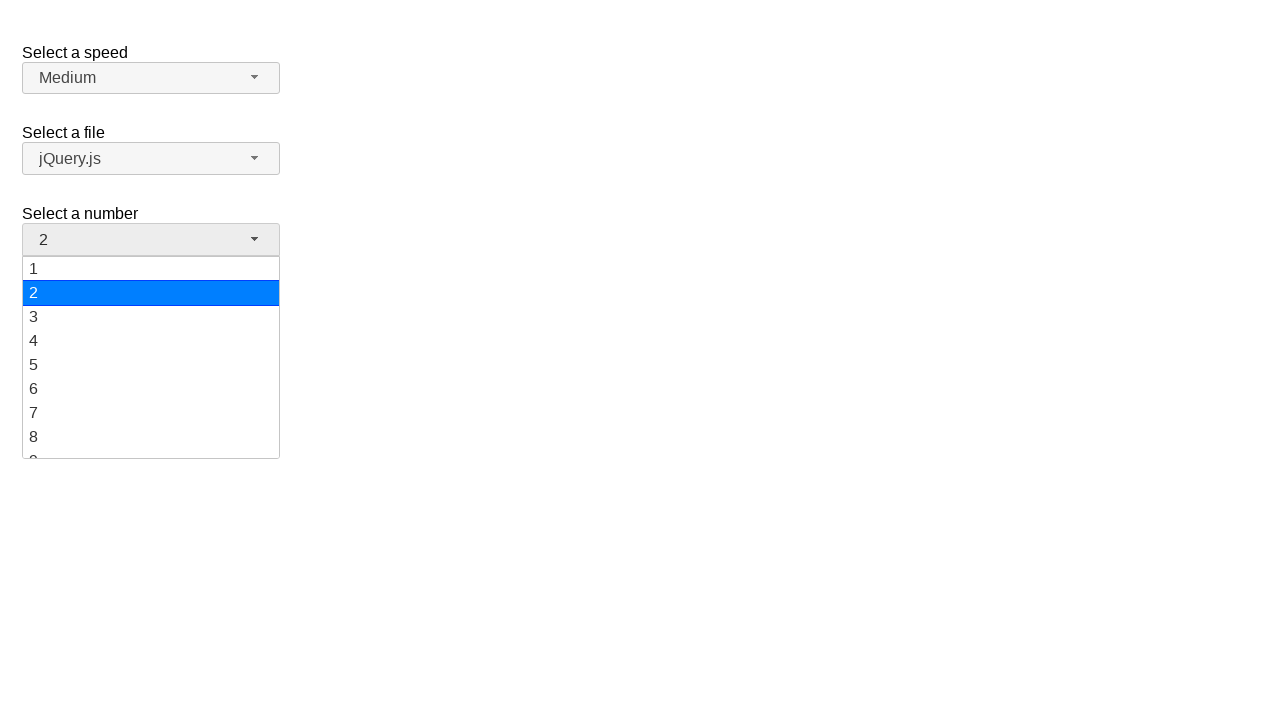

Selected '19' from number dropdown at (151, 445) on xpath=//ul[@id='number-menu']/li/div[text()='19']
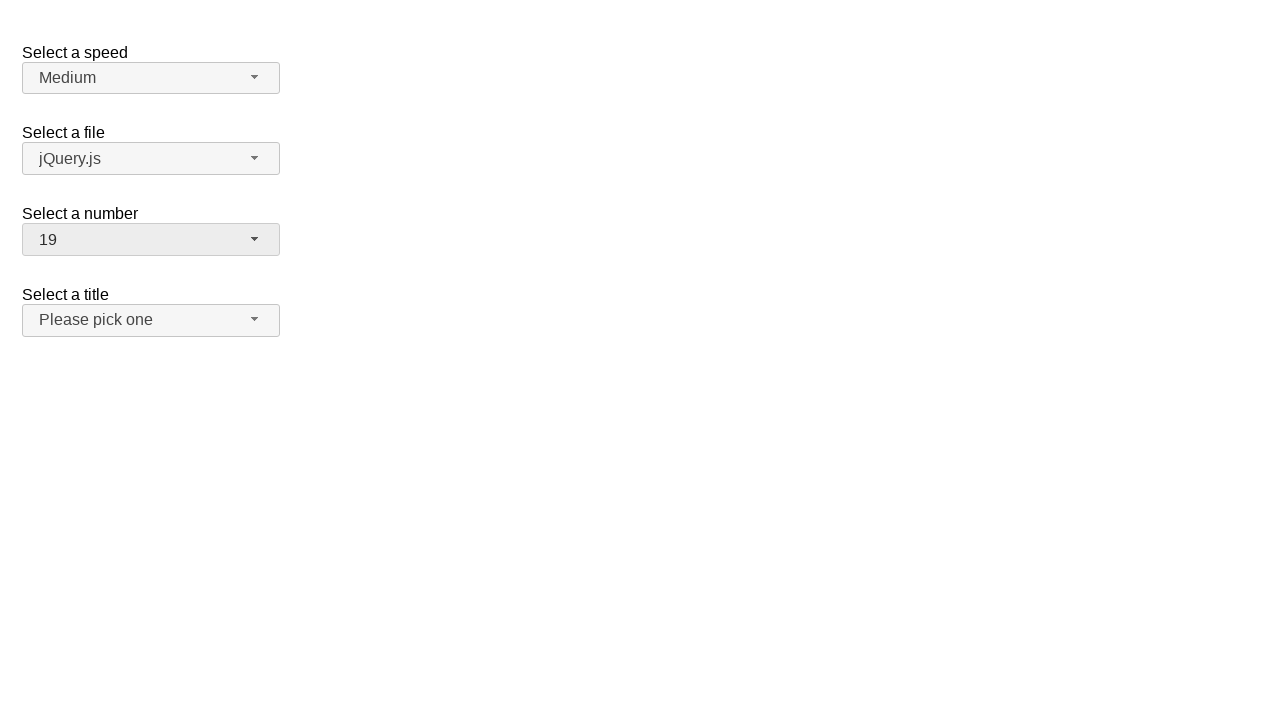

Verified '19' is displayed as selected in number dropdown
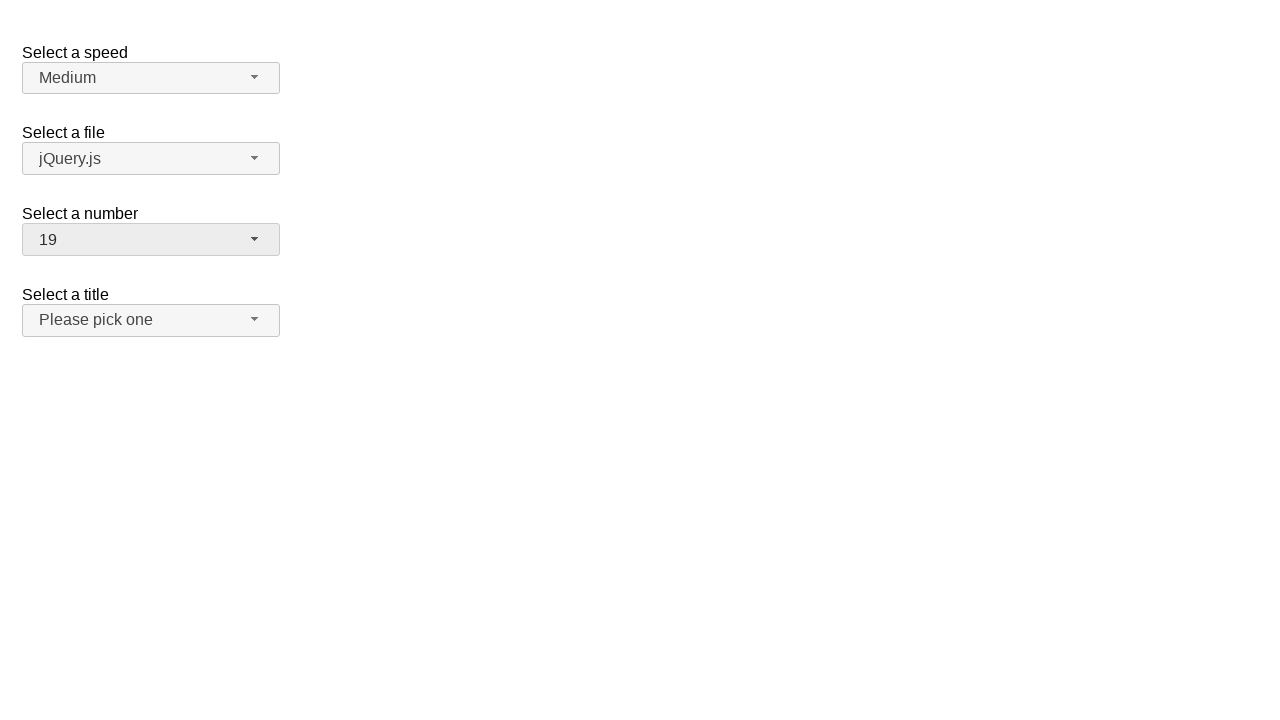

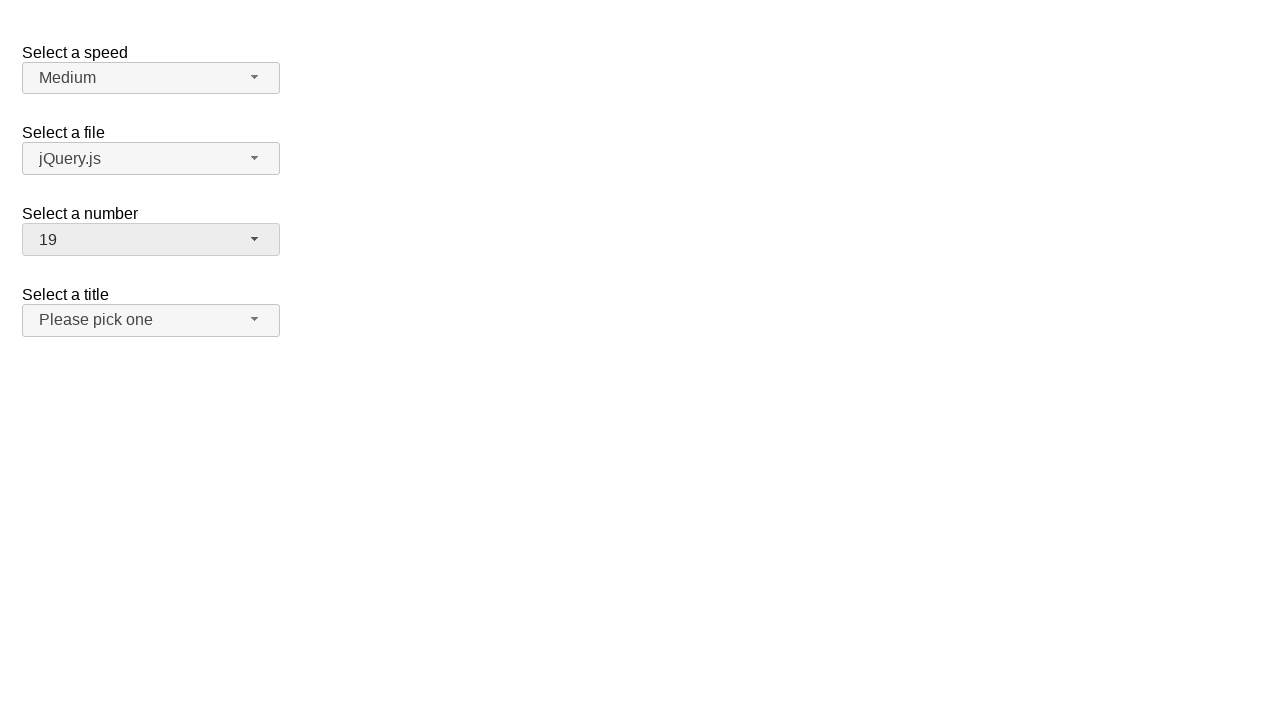